Tests the search functionality on python.org by entering "pycon" as a search query and submitting the form using the Enter key.

Starting URL: http://www.python.org

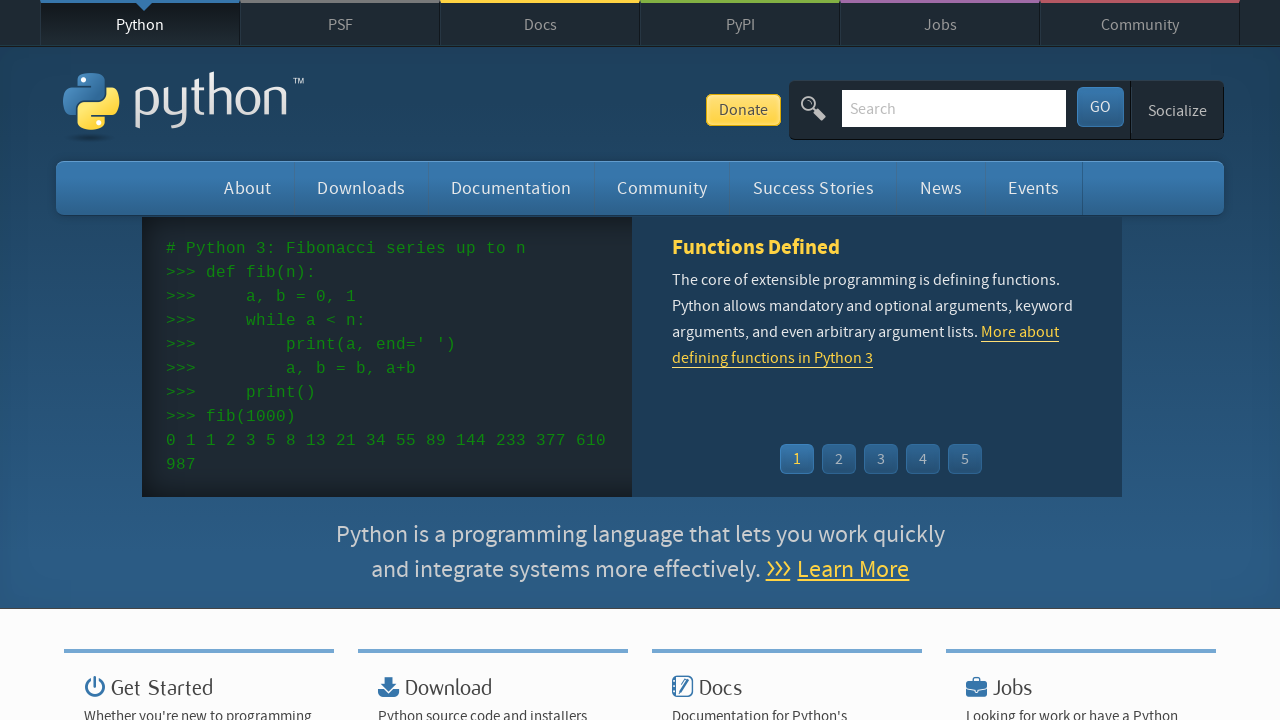

Verified 'Python' is in the page title
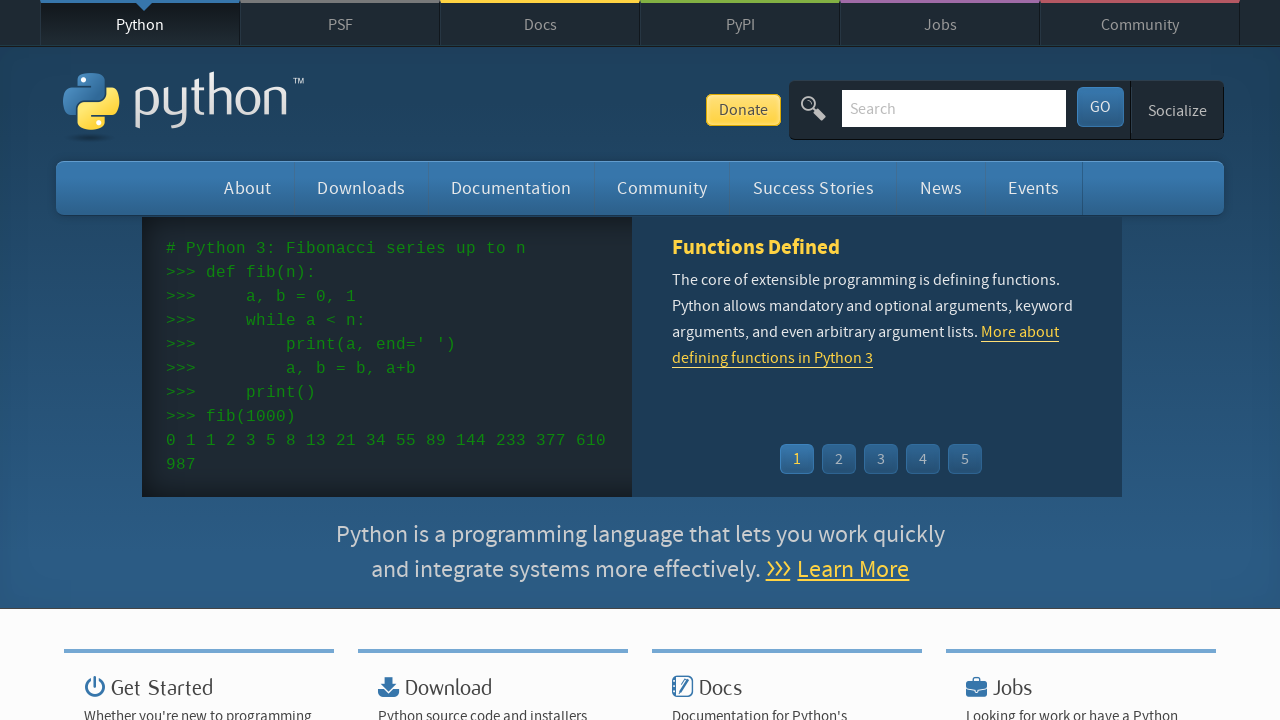

Filled search field with 'pycon' on input[name='q']
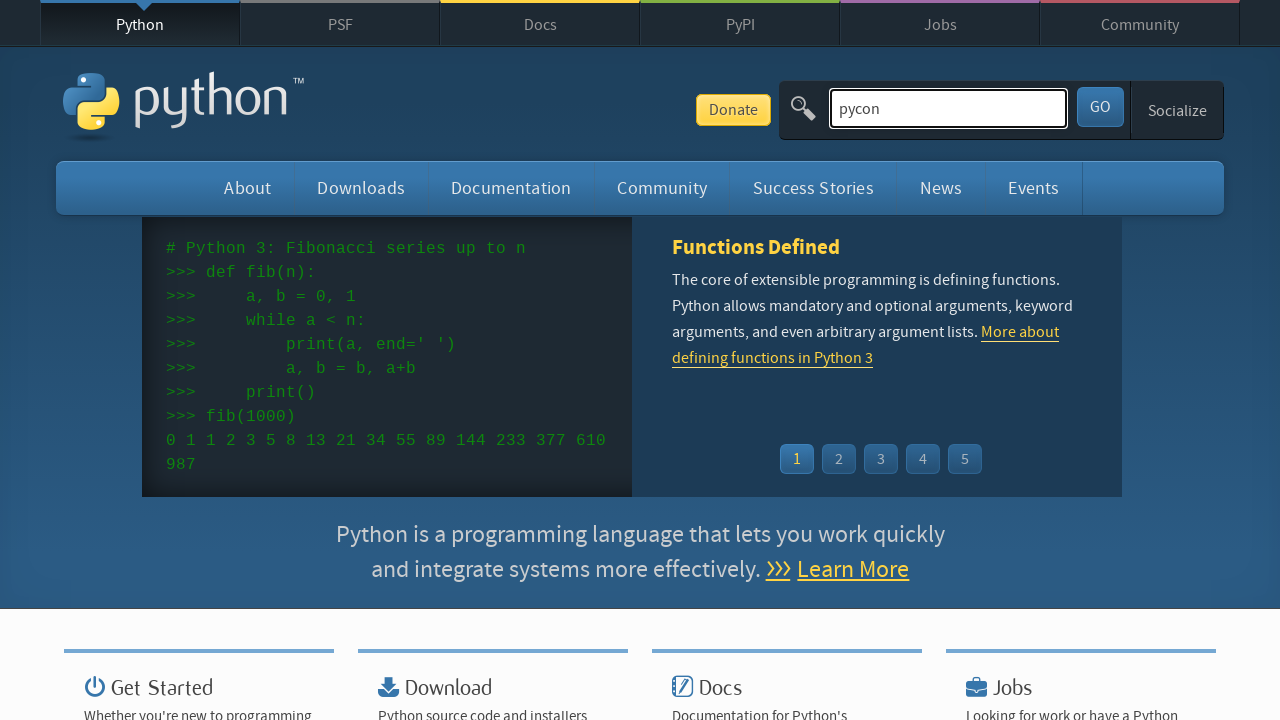

Pressed Enter to submit the search query on input[name='q']
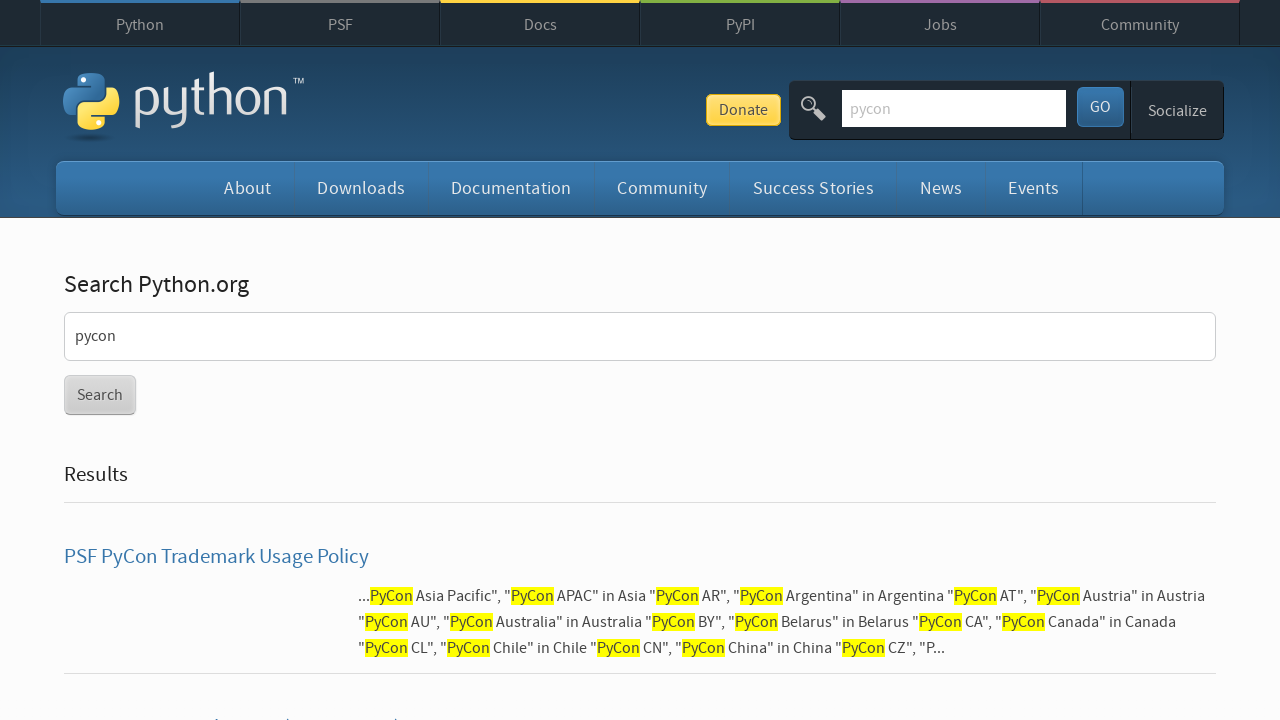

Search results page loaded and network became idle
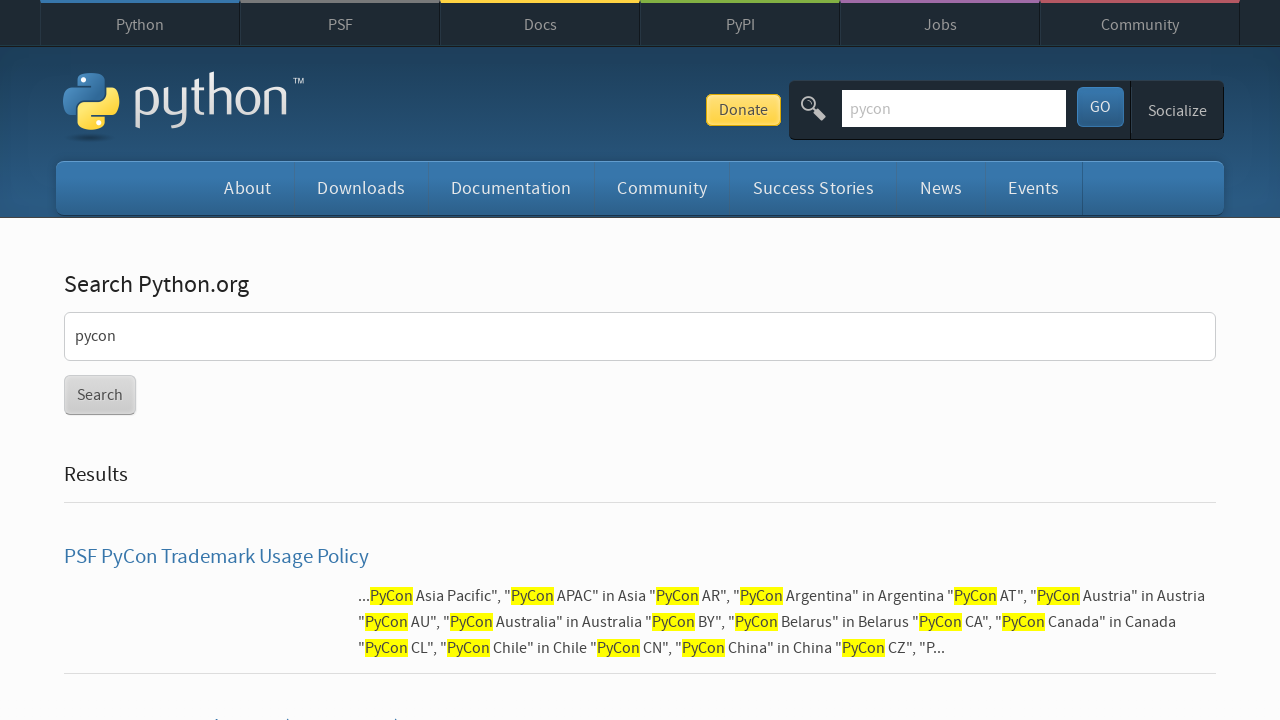

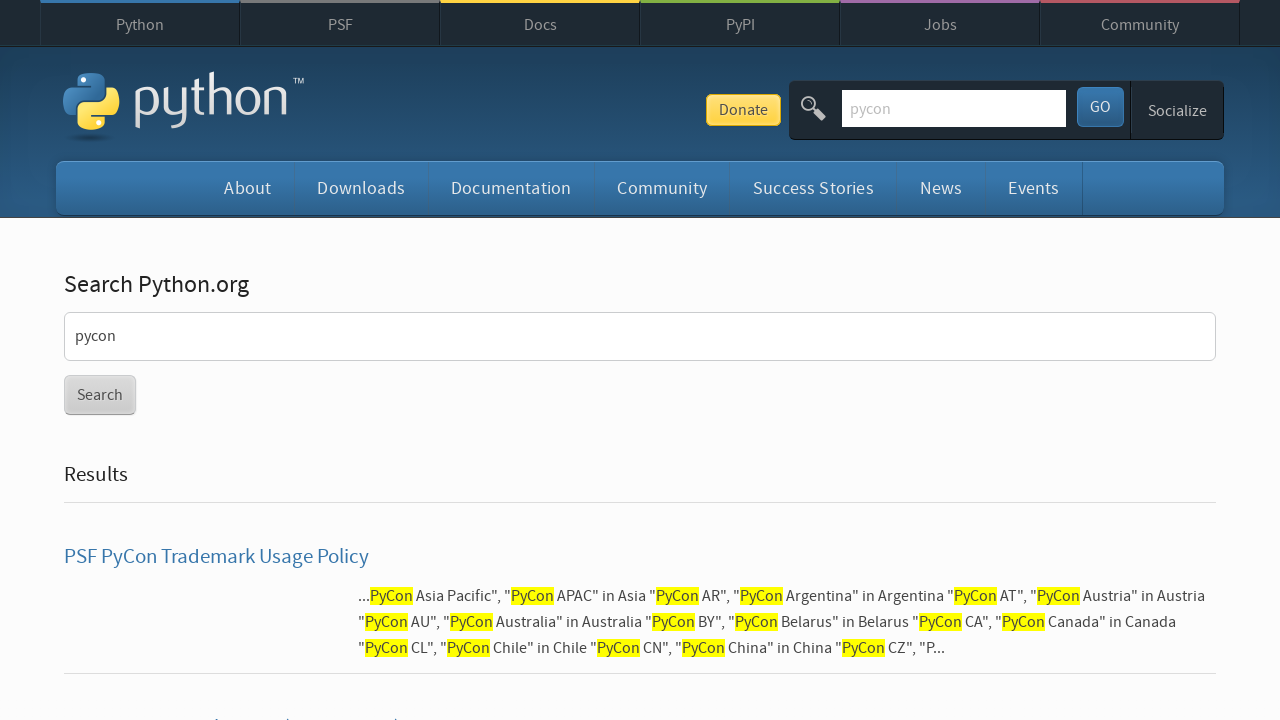